Tests the DemoQA text box form by filling in full name, email, current address, and permanent address fields, then submitting and verifying that the output displays the entered information correctly.

Starting URL: https://demoqa.com/text-box/

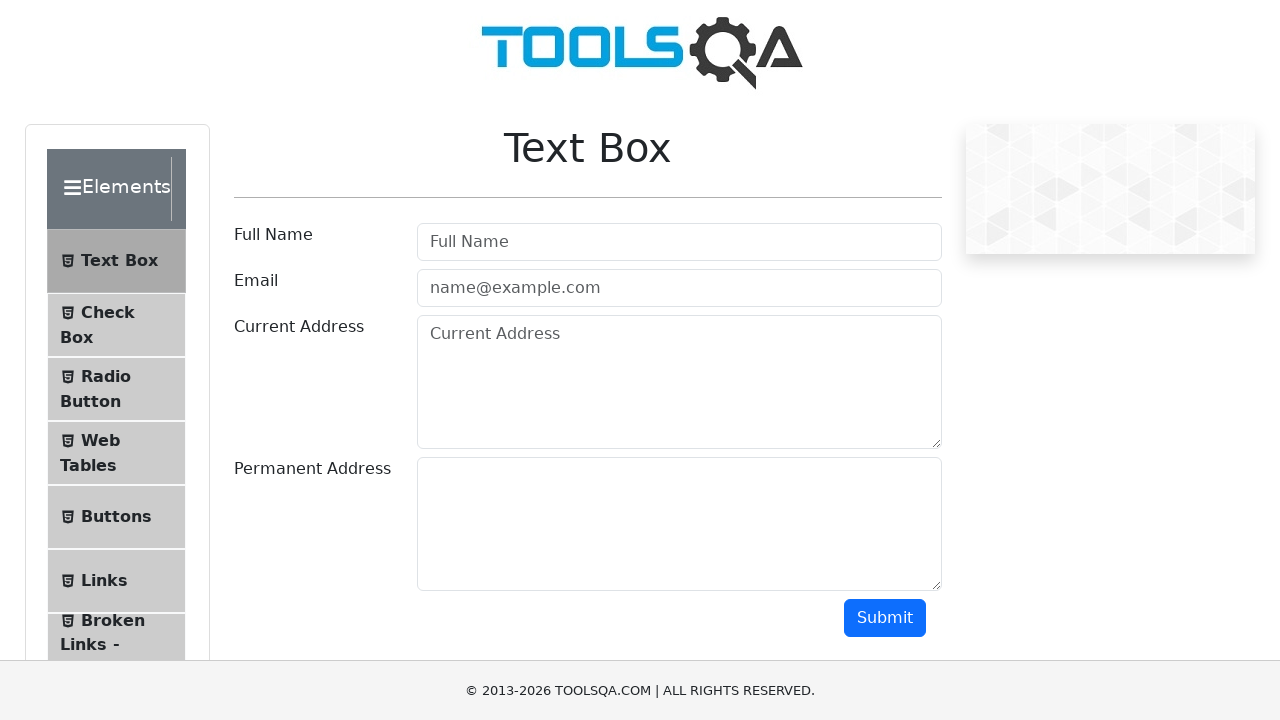

Filled full name field with 'Gilberto Lizarraga' on #userName
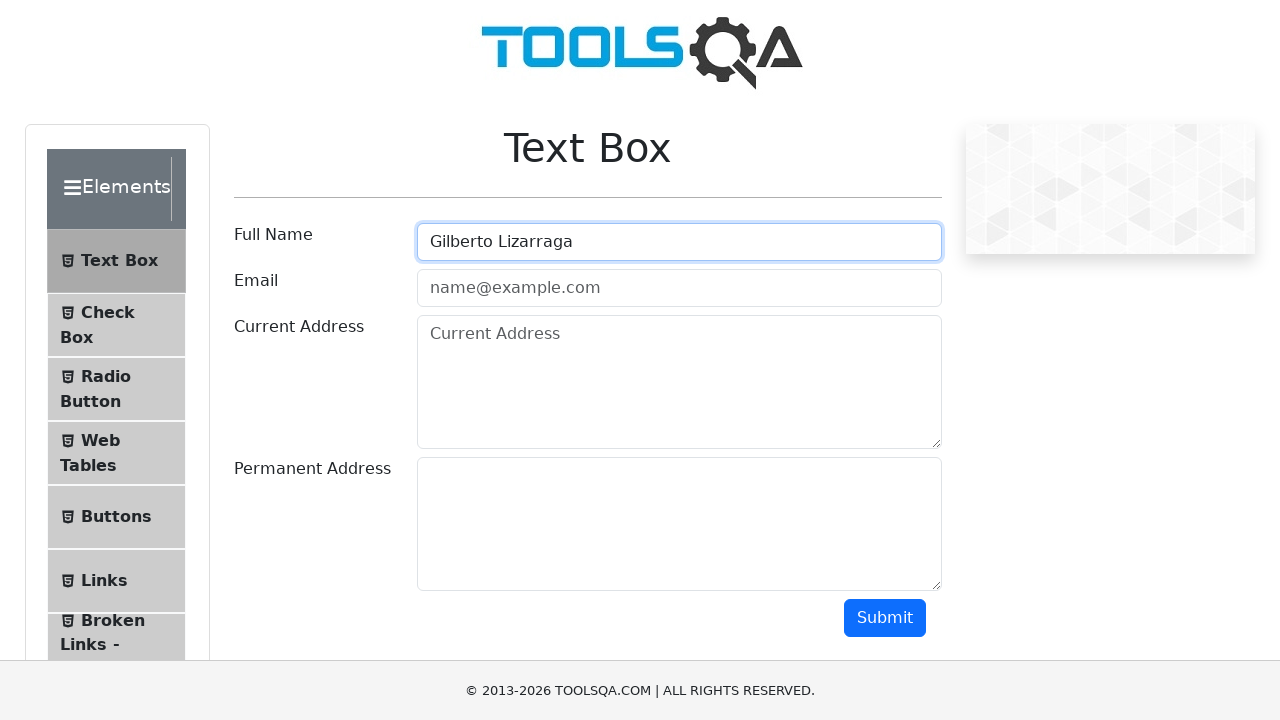

Filled email field with 'gilberto.lizbar@gmail.com' on #userEmail
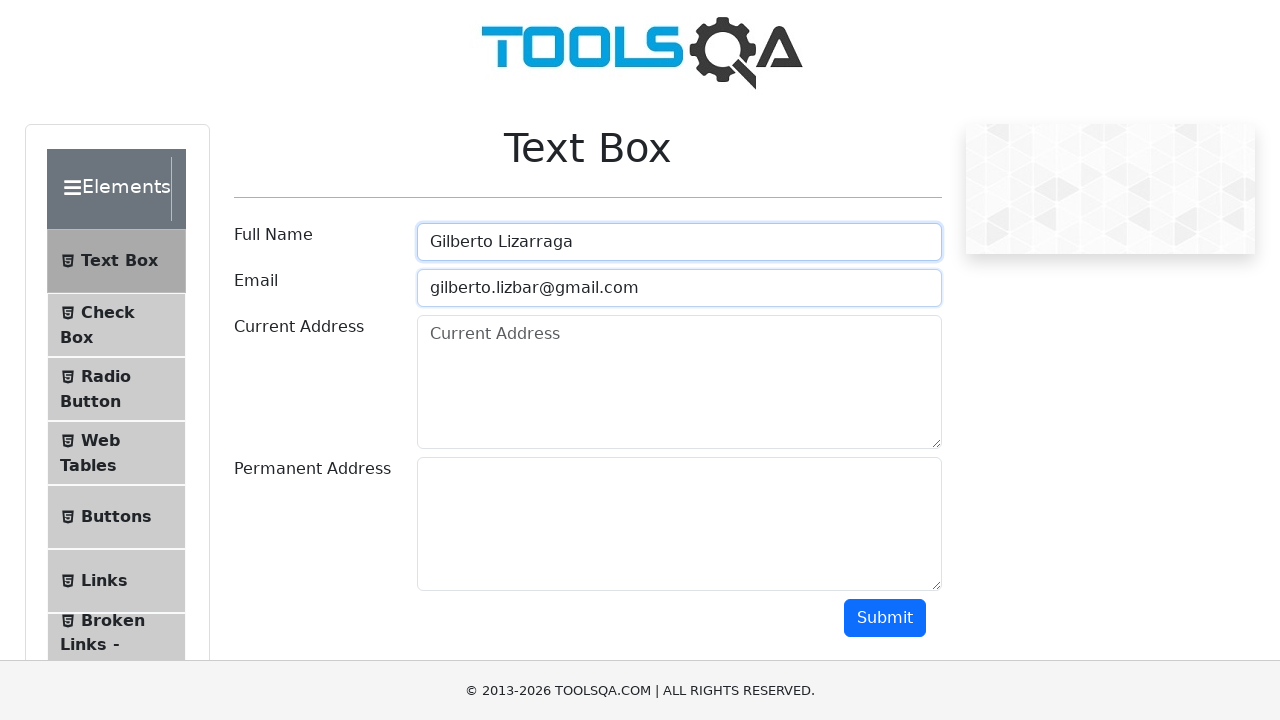

Filled current address field with '123 st' on #currentAddress
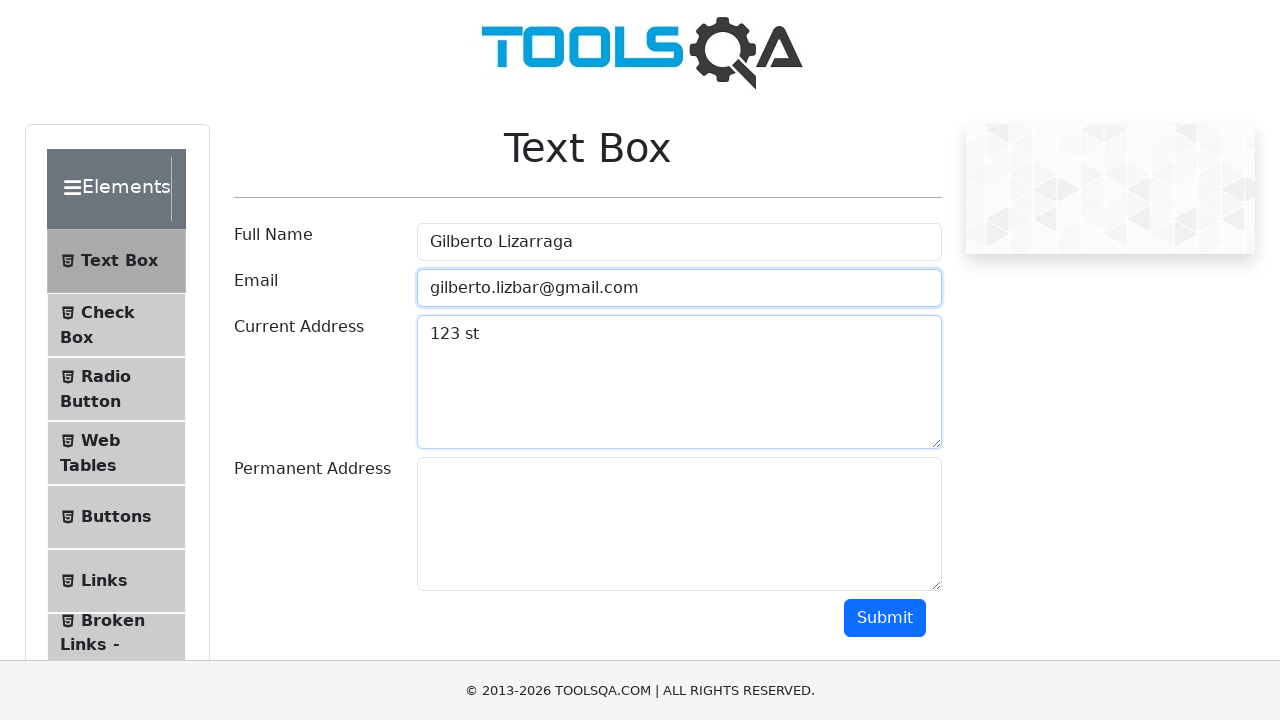

Filled permanent address field with '1789 st' on #permanentAddress
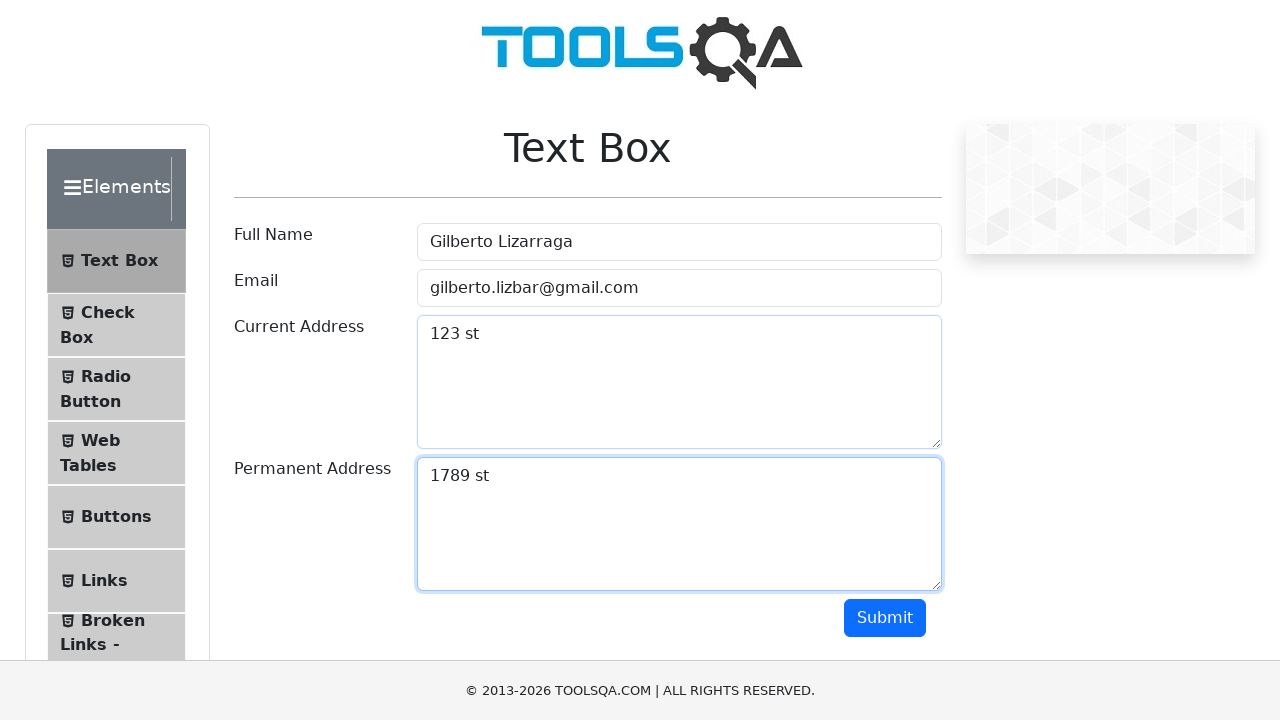

Scrolled to submit button
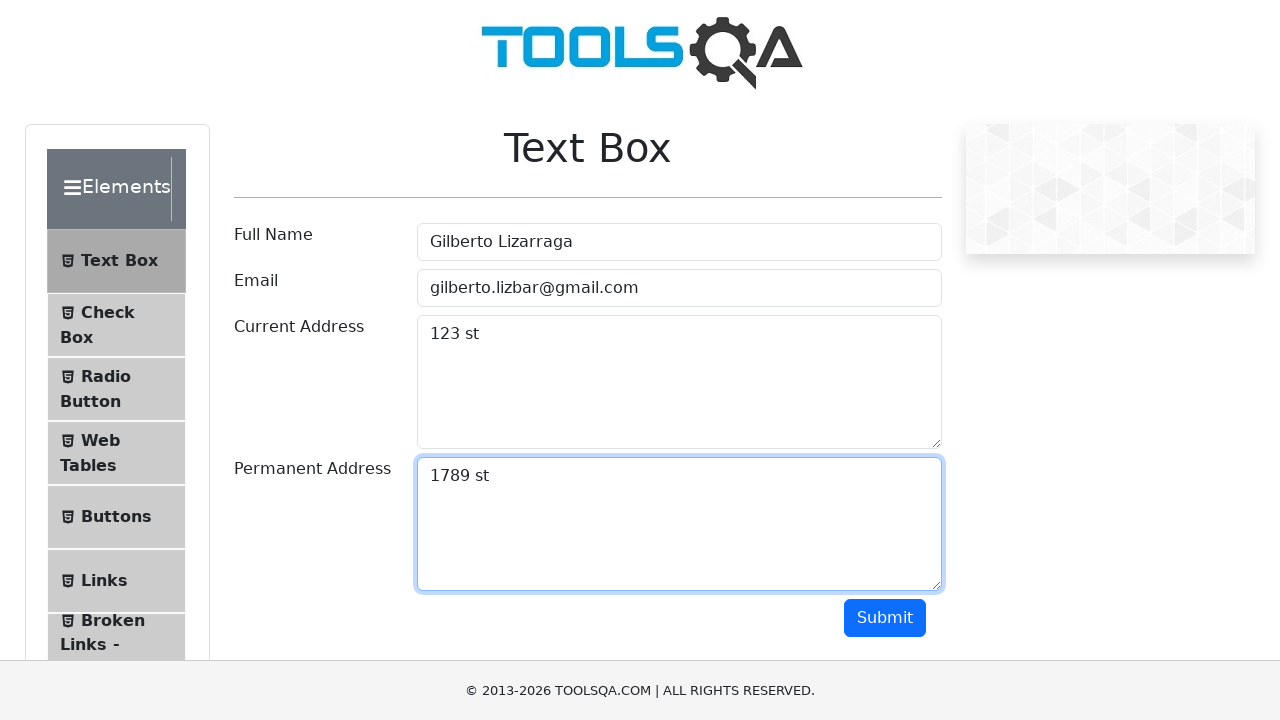

Clicked submit button at (885, 618) on #submit
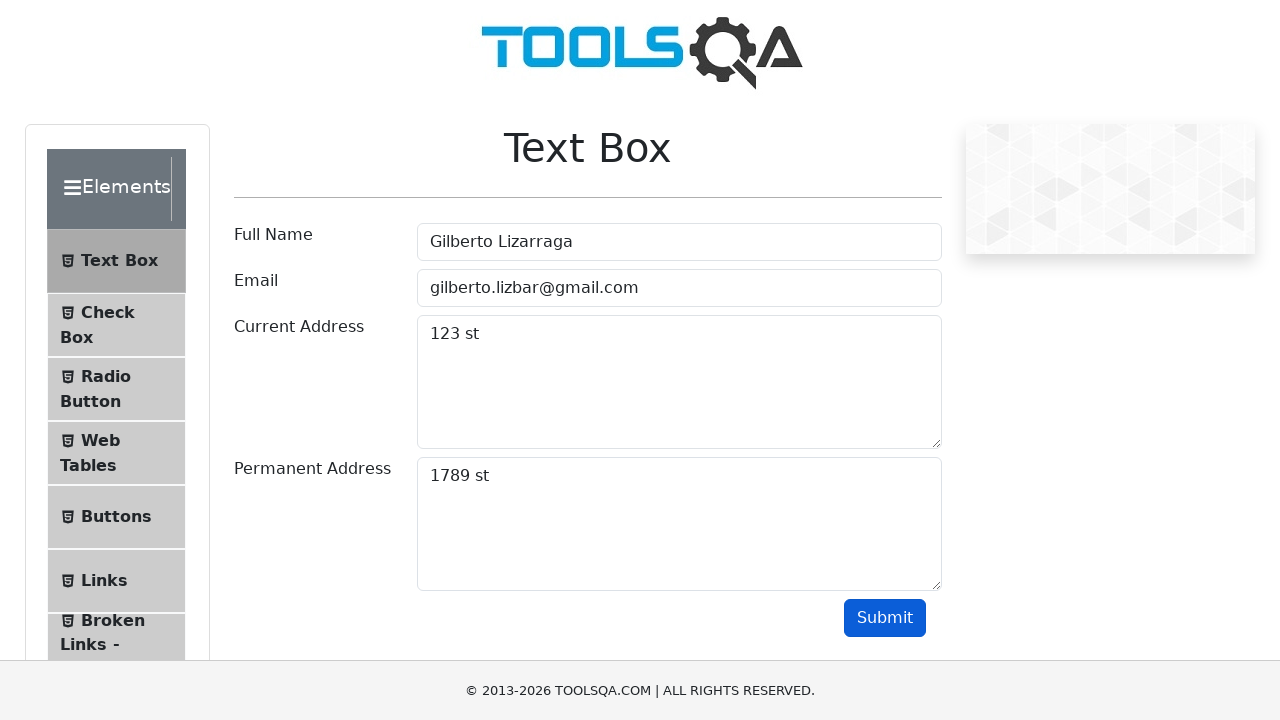

Output section loaded and visible
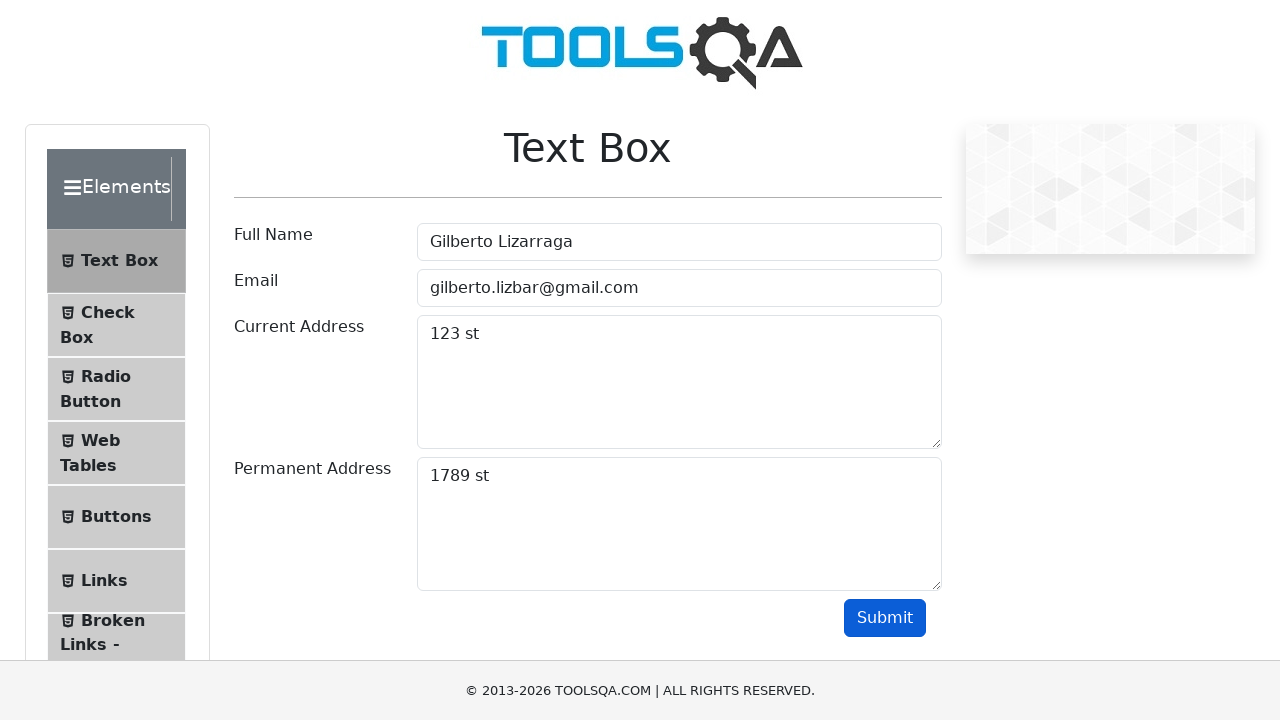

Name output field is visible
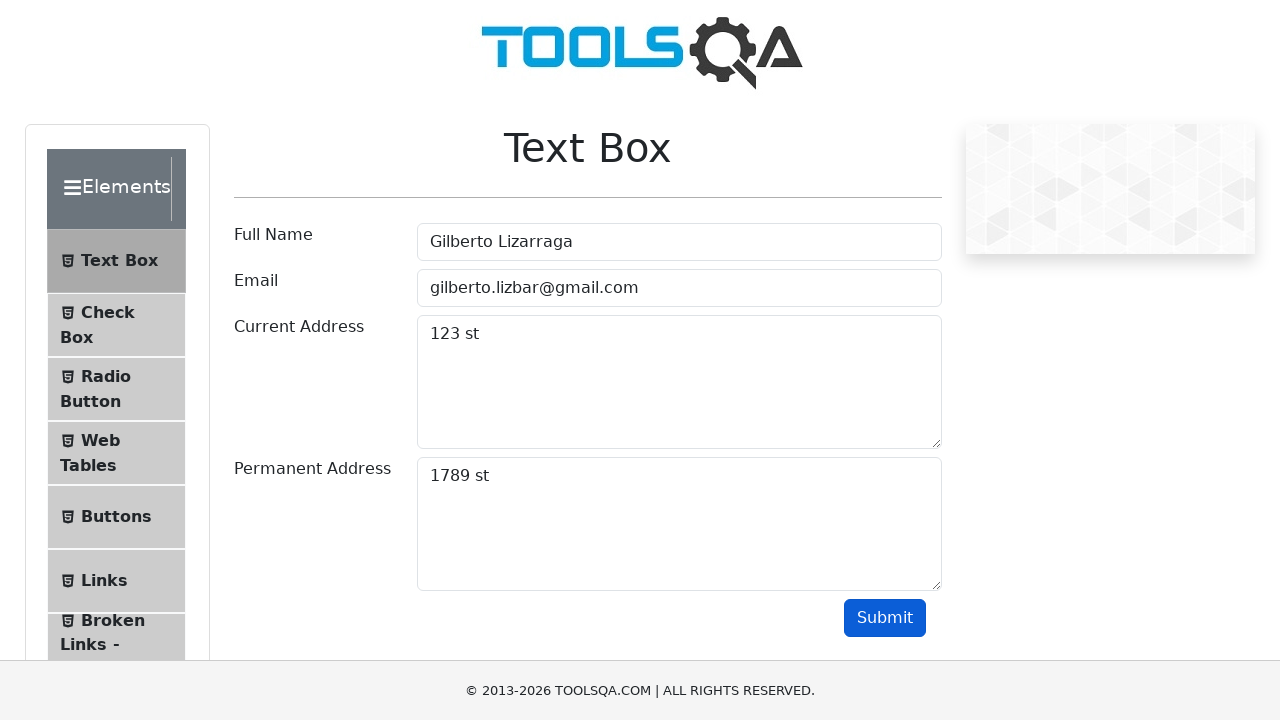

Verified name output contains 'Gilberto Lizarraga'
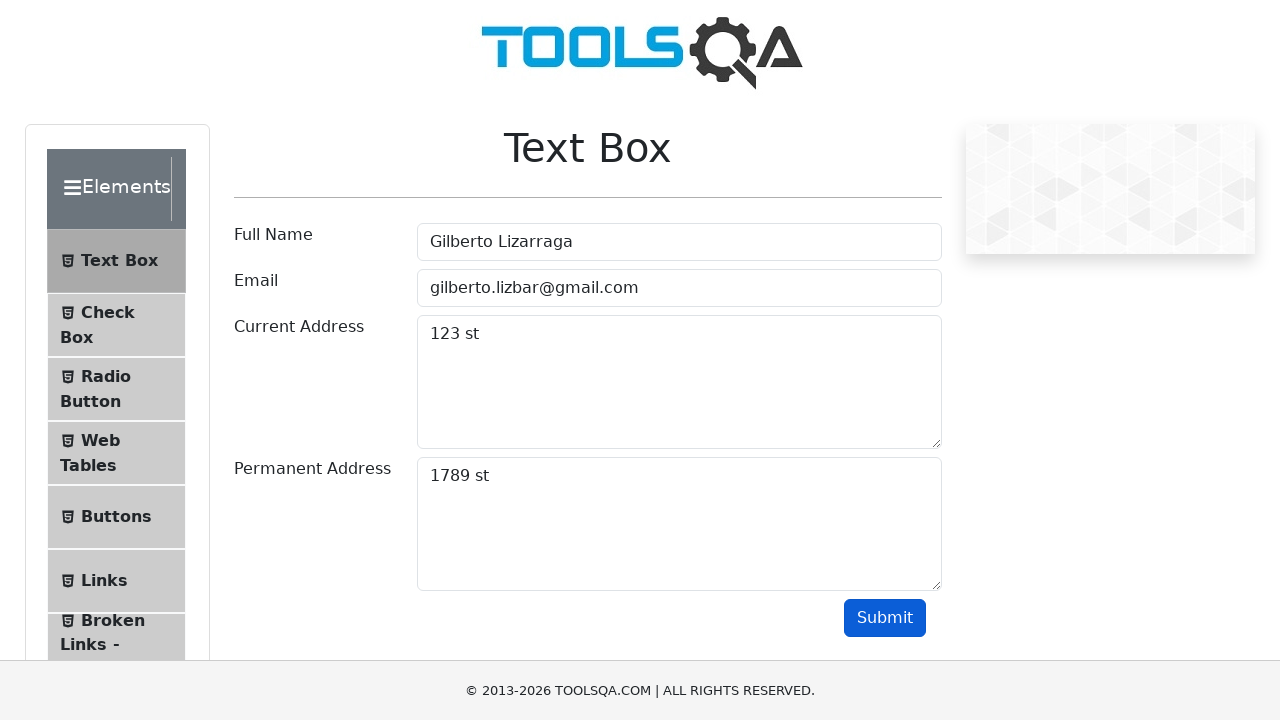

Verified email output contains 'gilberto.lizbar@gmail.com'
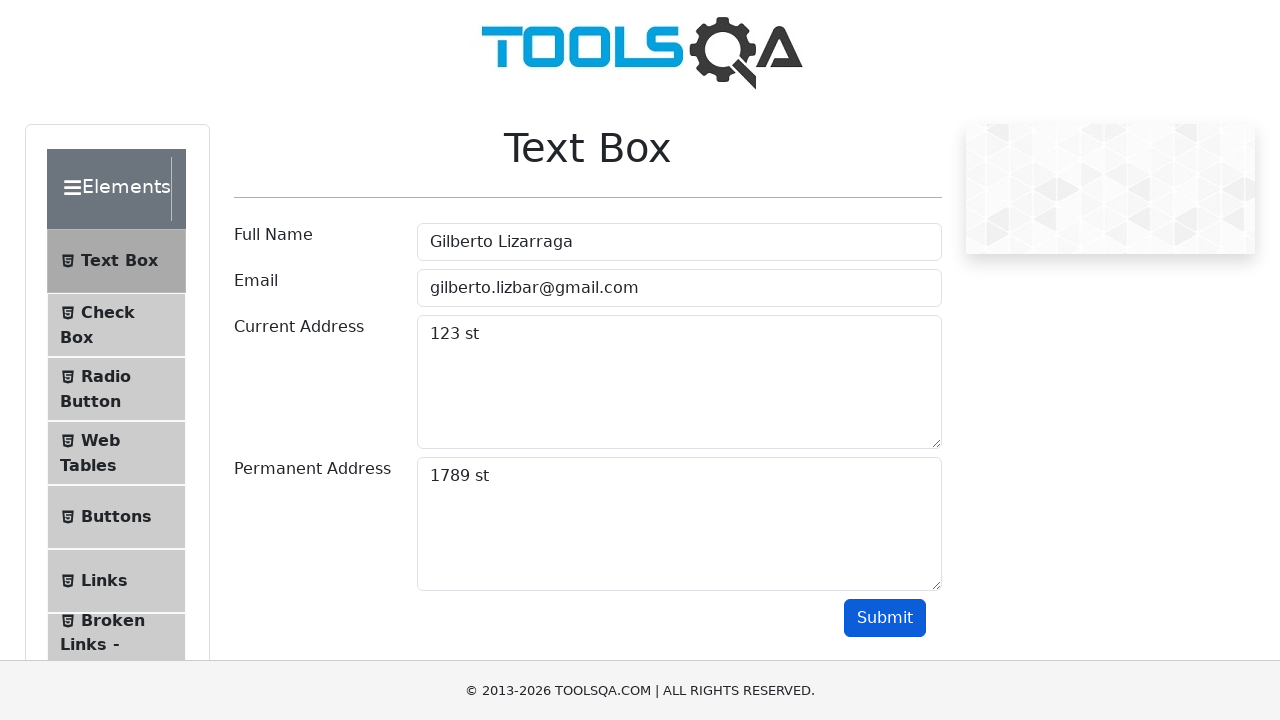

Verified current address output contains '123 st'
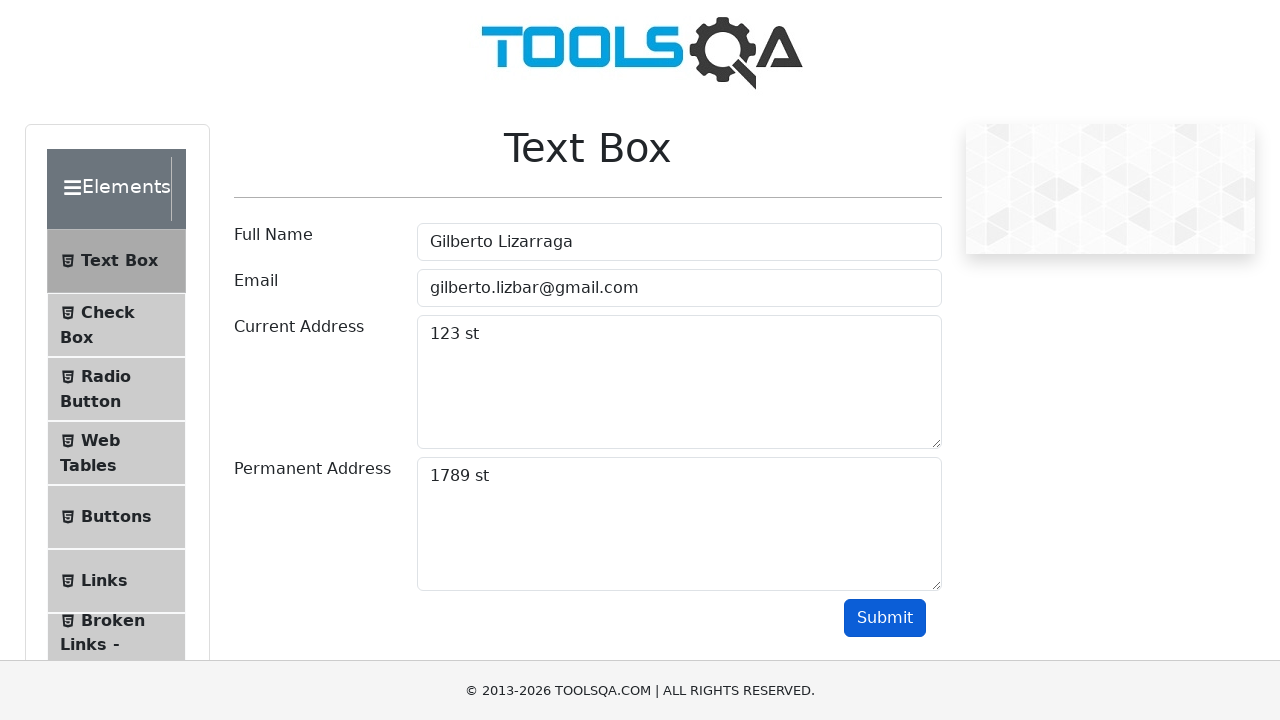

Verified permanent address output contains '1789 st'
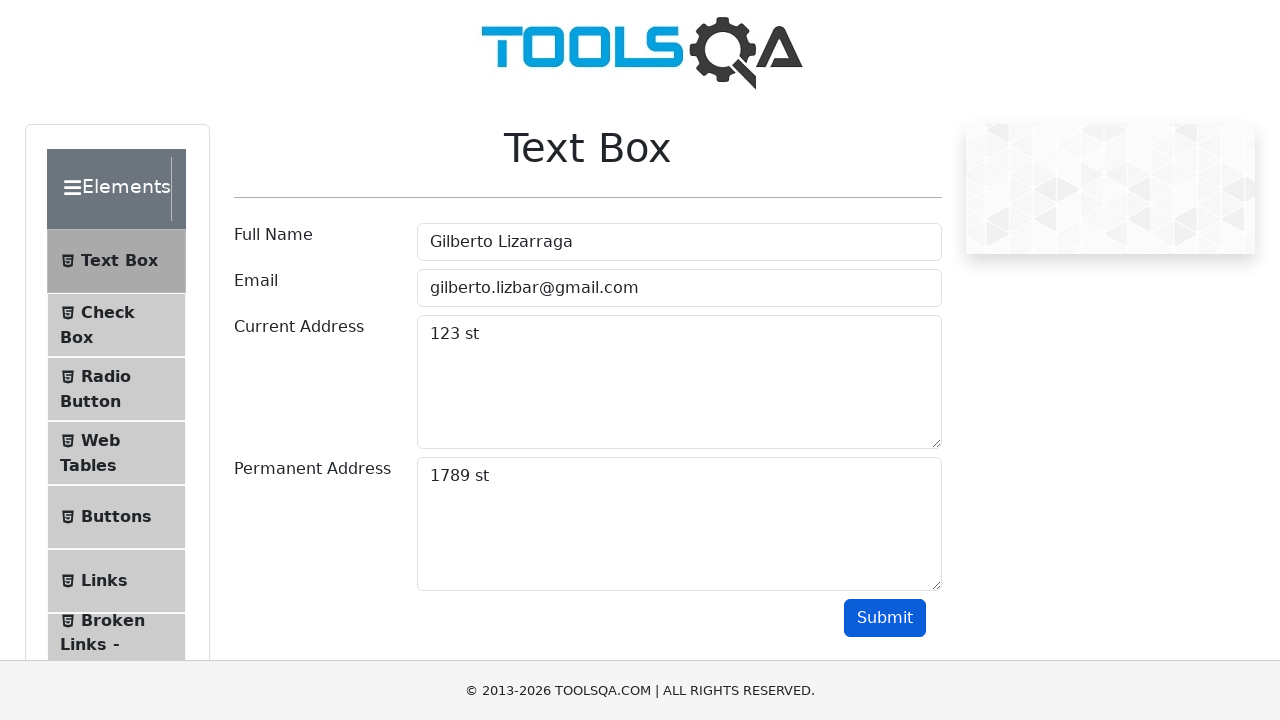

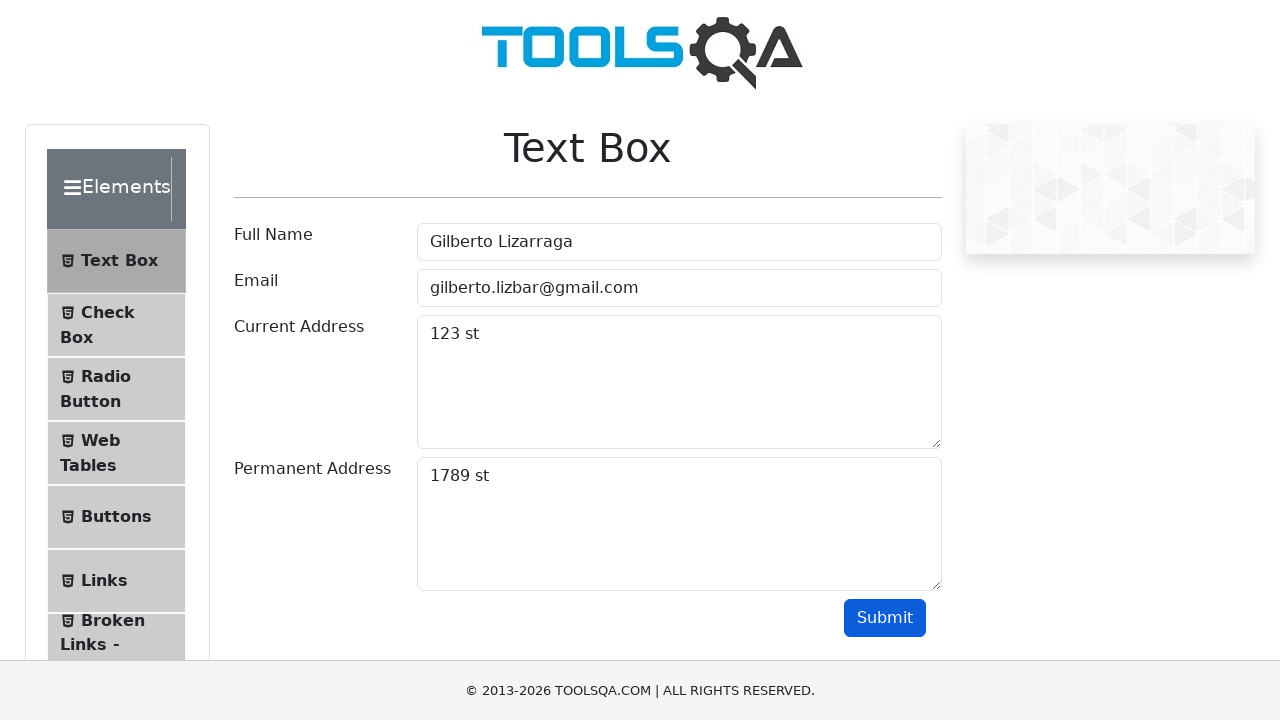